Tests that the About Us popup modal is displayed when clicking the About Us button

Starting URL: https://www.demoblaze.com/index.html

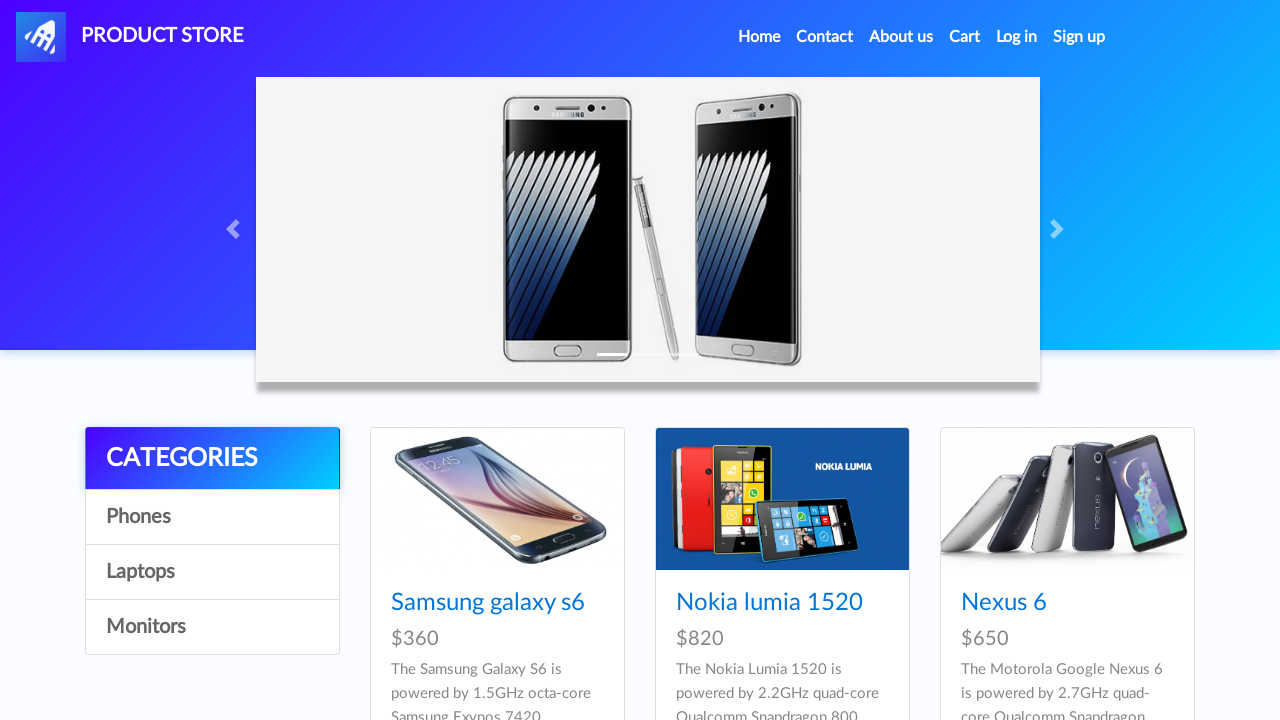

Clicked About Us button in navigation at (901, 37) on xpath=/html[1]/body[1]/nav[1]/div[1]/ul[1]/li[3]/a[1]
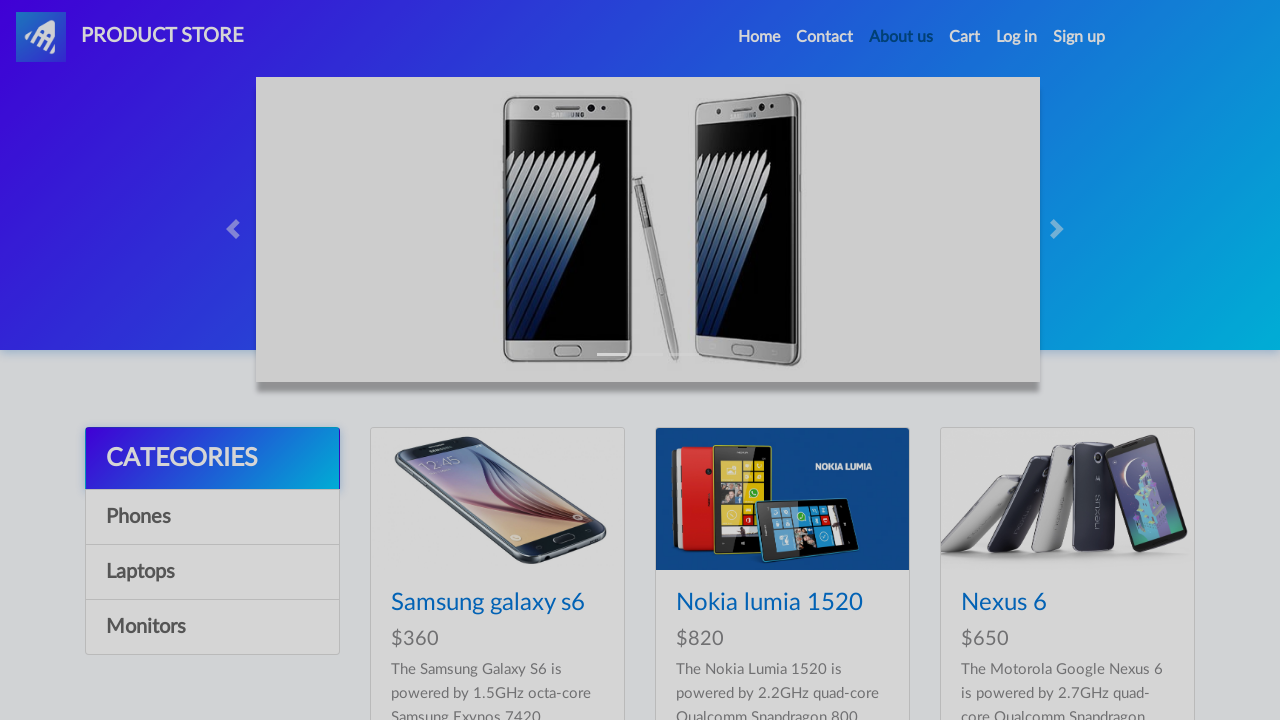

About Us modal became visible
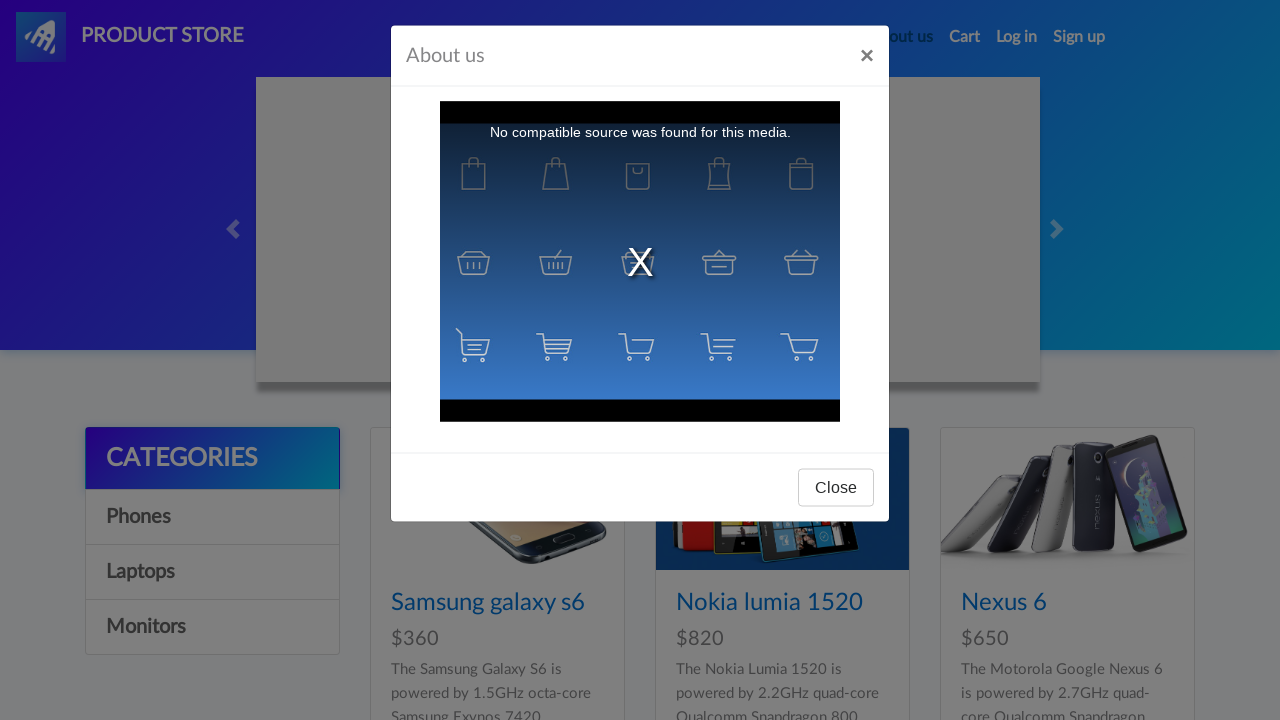

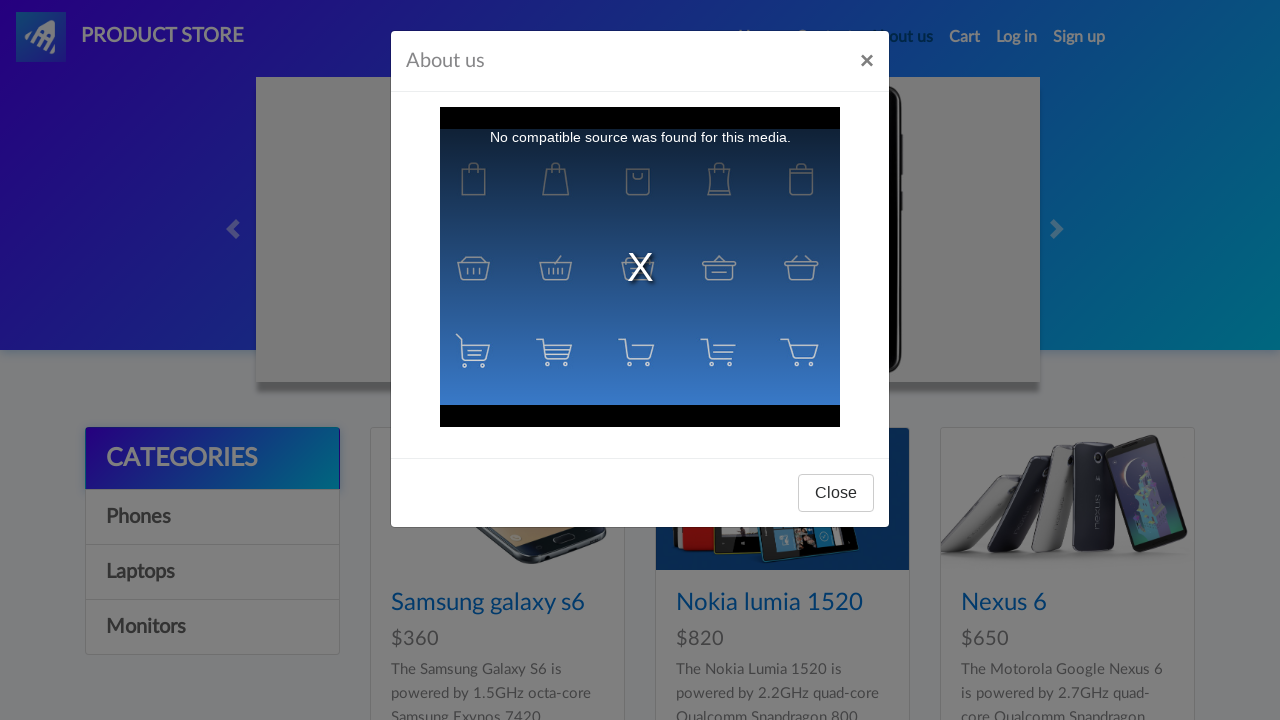